Tests that the Rahul Shetty Academy homepage loads correctly by verifying the page title matches the expected value.

Starting URL: https://rahulshettyacademy.com

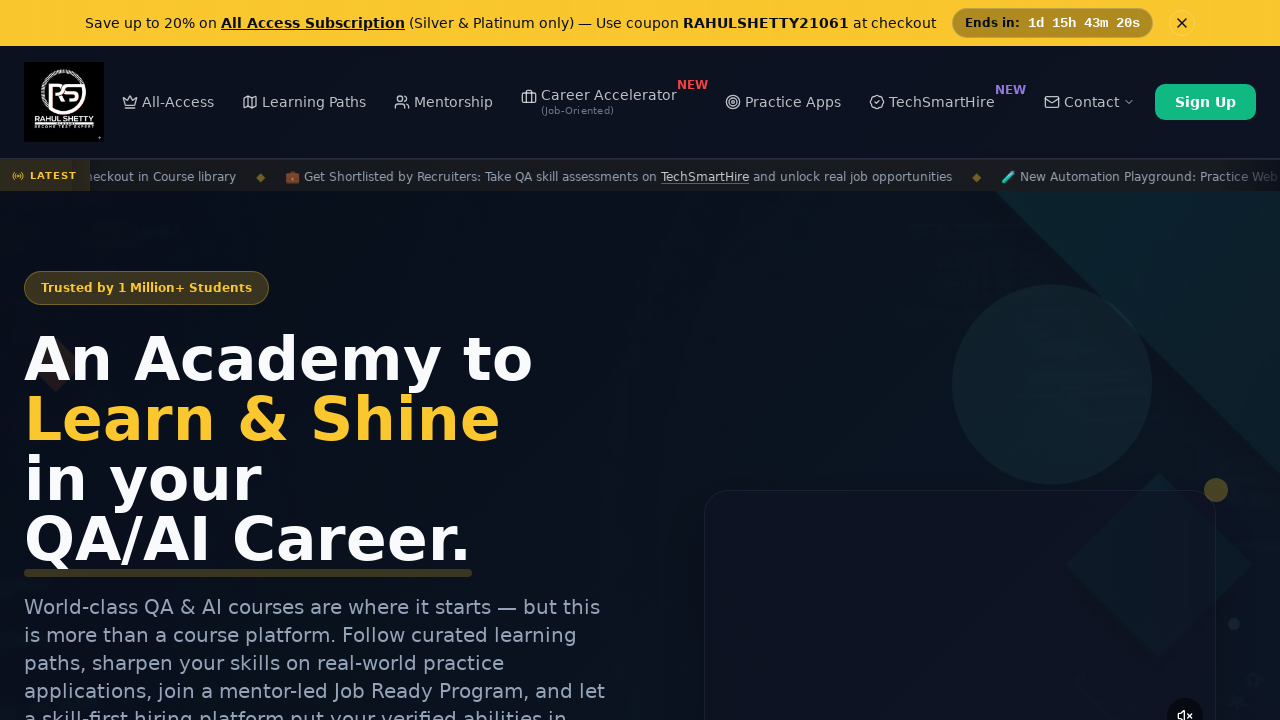

Verified page title matches 'Rahul Shetty Academy'
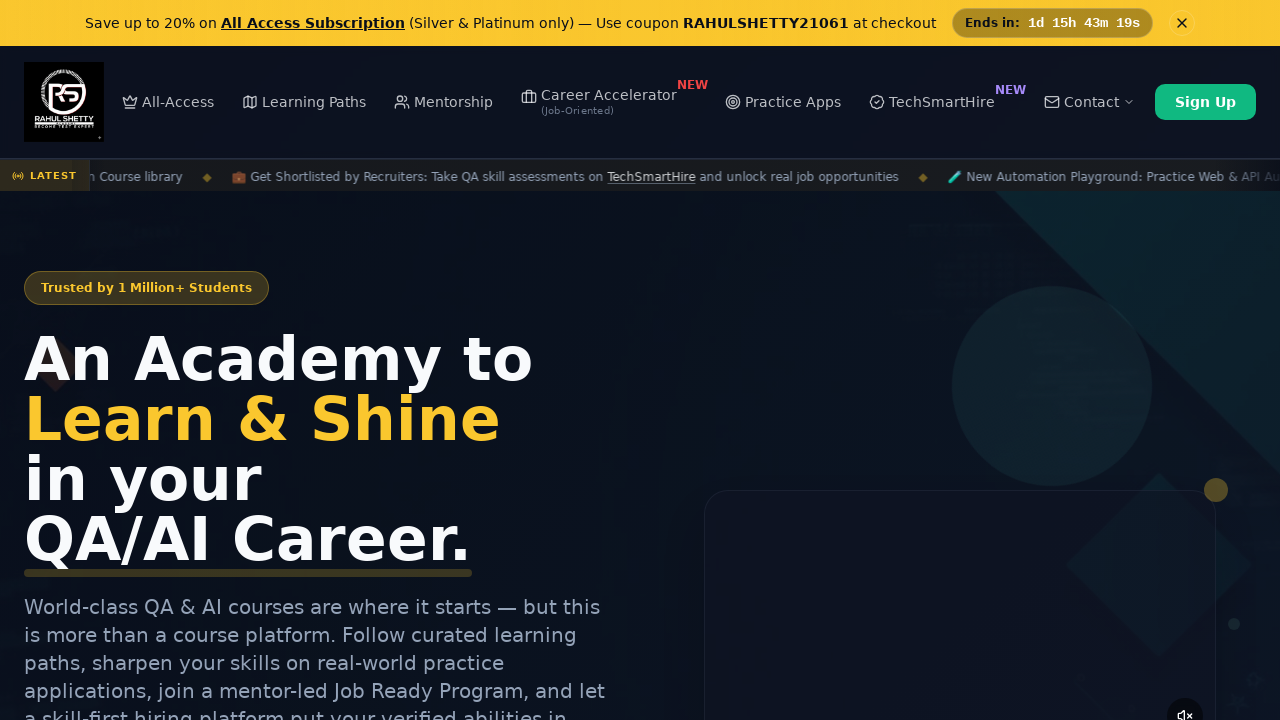

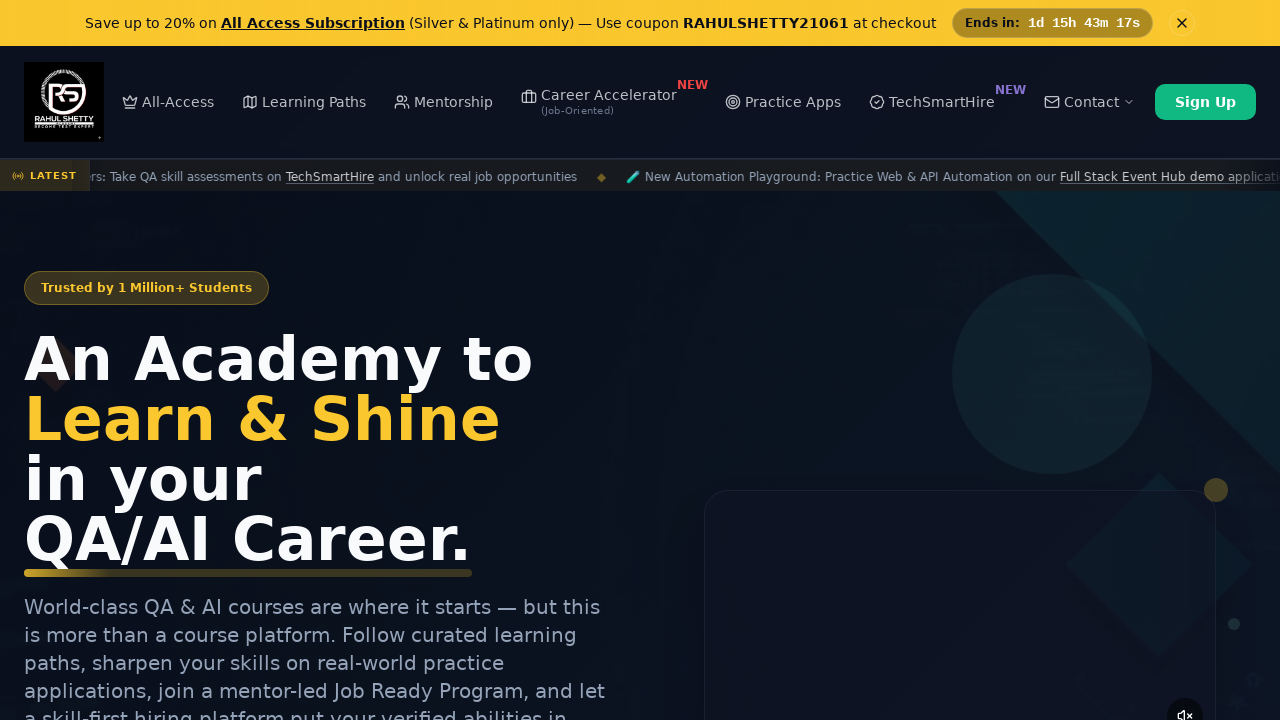